Tests checkbox functionality by locating all checkboxes on the page and clicking the one with value "Option-2"

Starting URL: https://www.syntaxprojects.com/basic-checkbox-demo.php

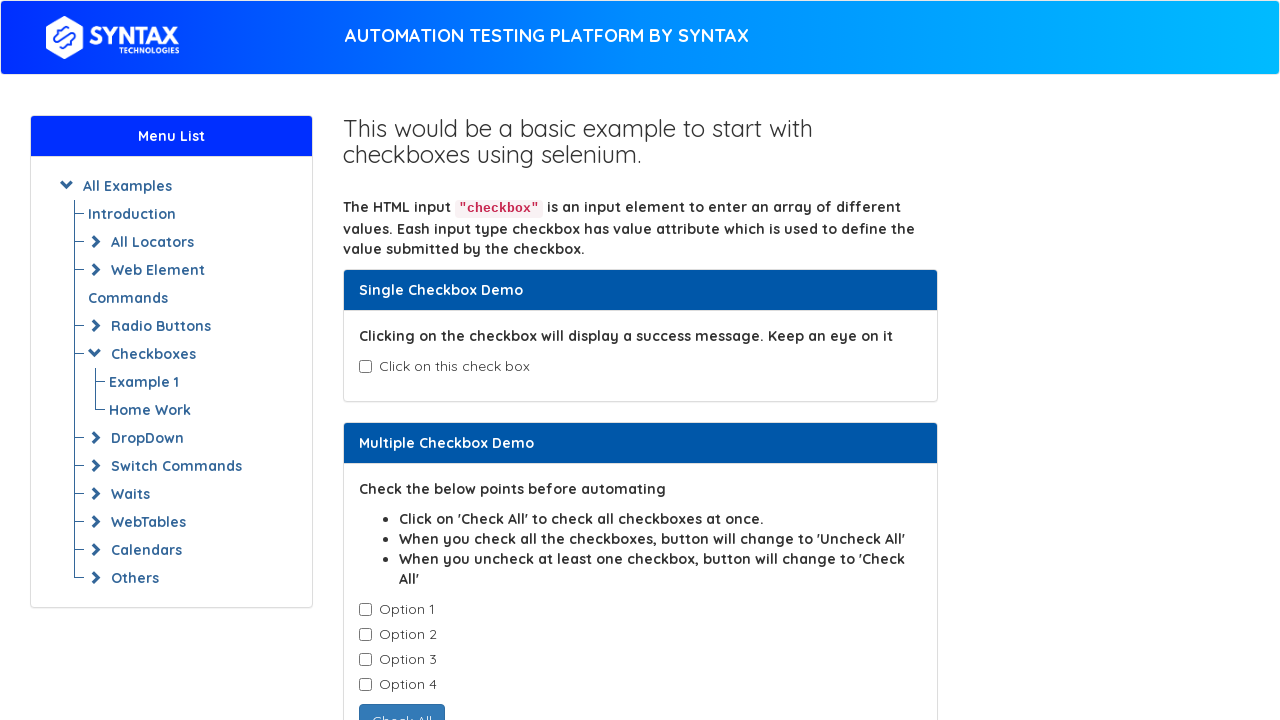

Waited for checkboxes to be present on the page
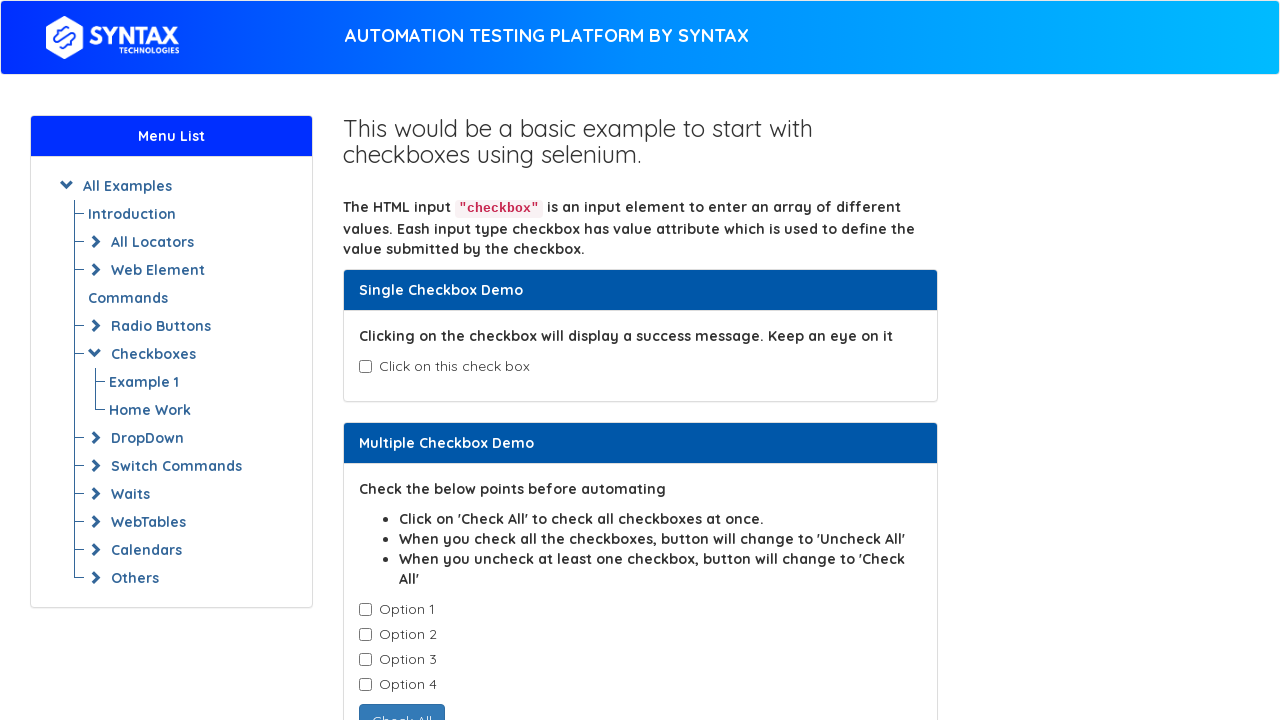

Located all checkboxes with class cb1-element
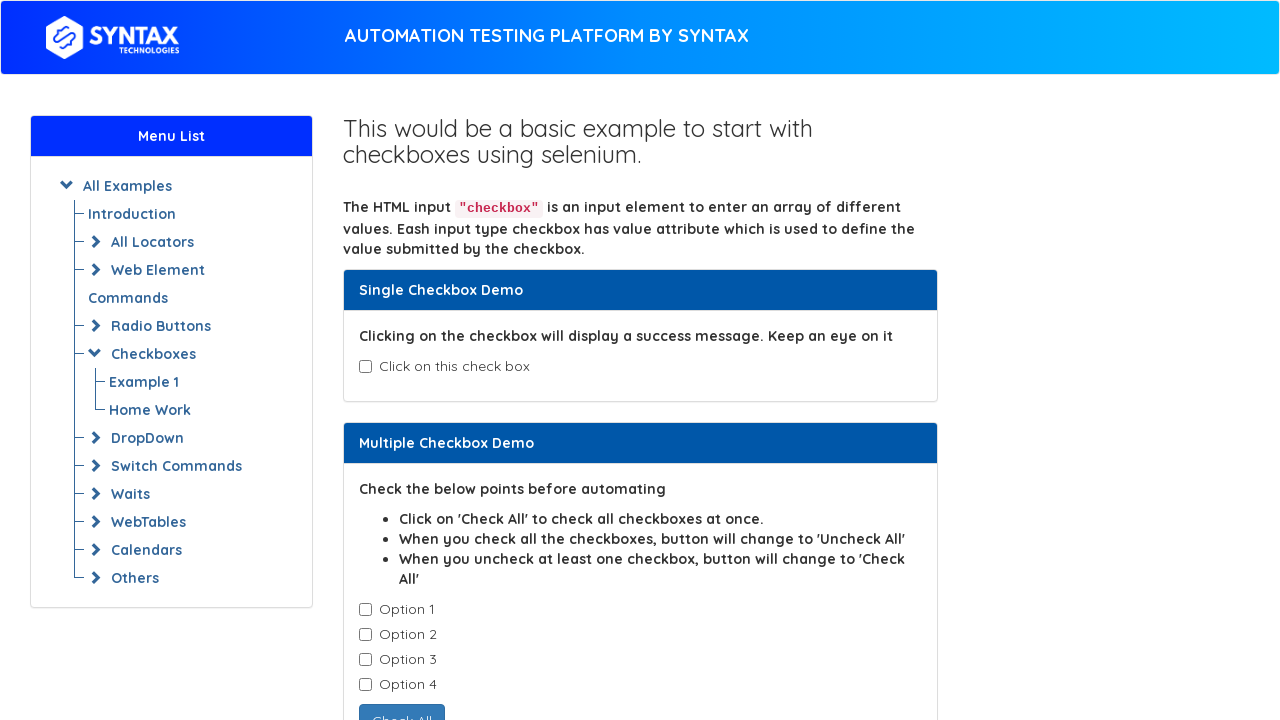

Clicked checkbox with value 'Option-2' at (365, 635) on input.cb1-element >> nth=1
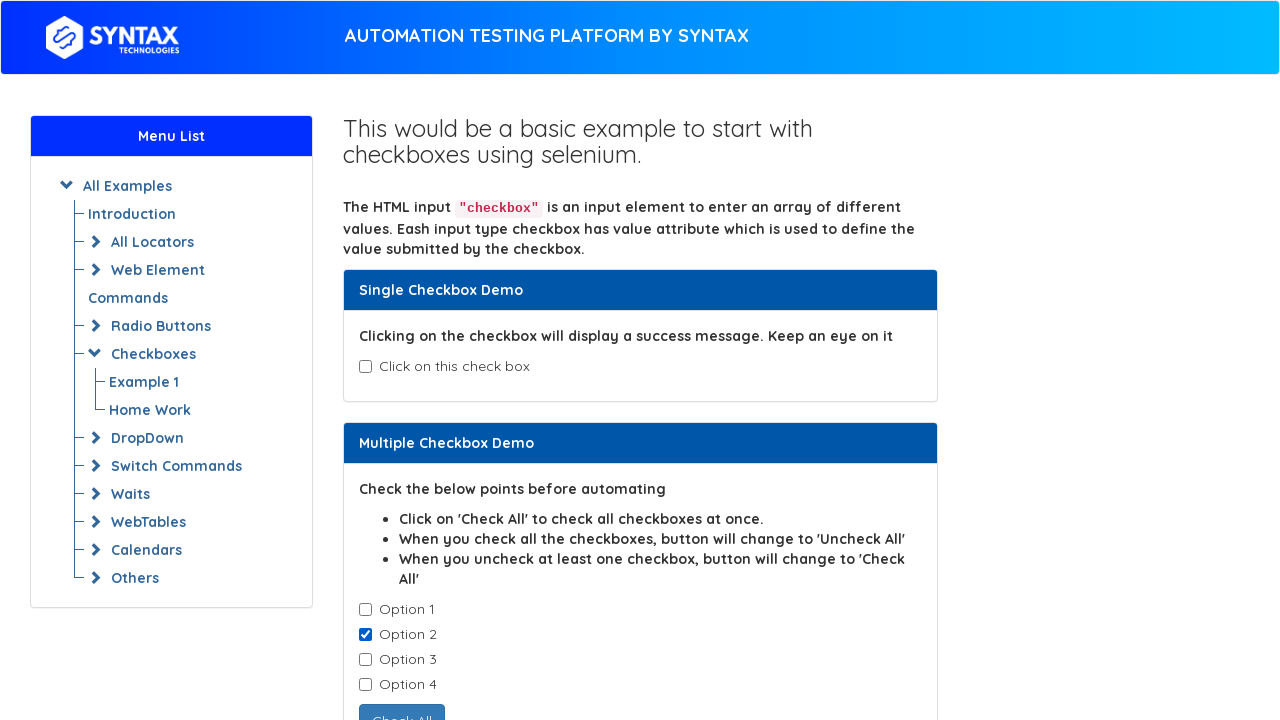

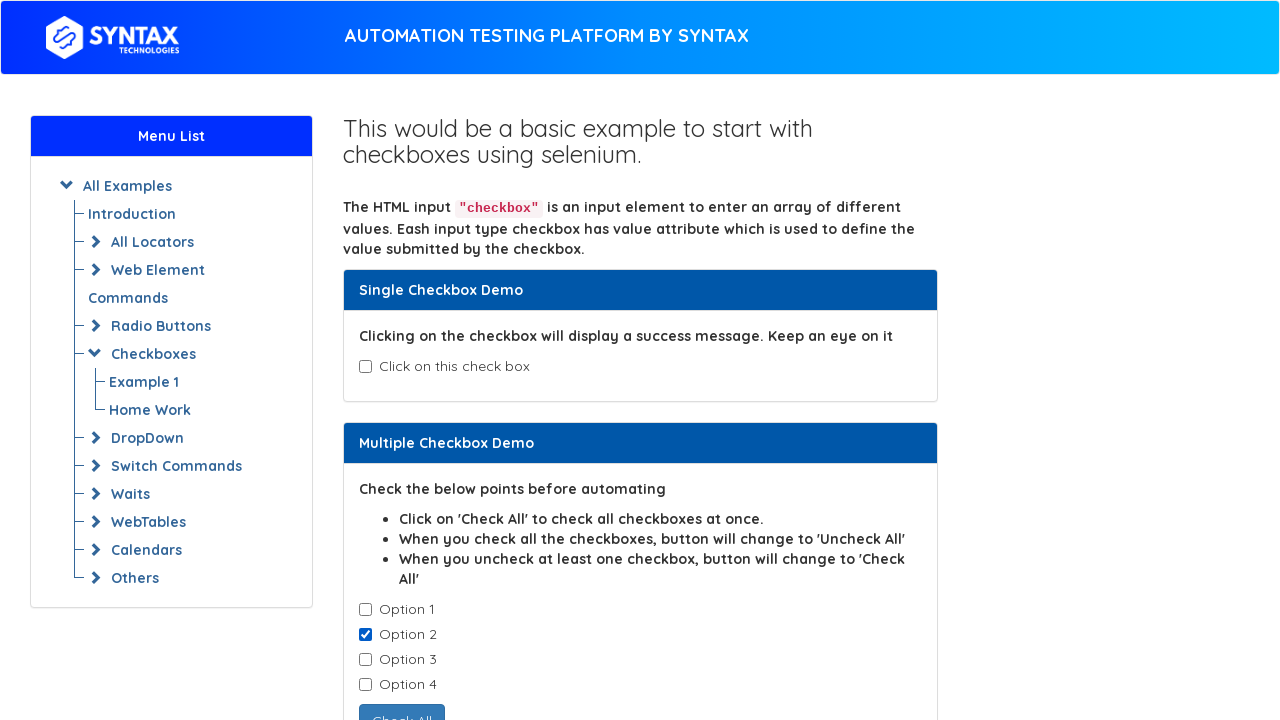